Tests opening multiple links in the footer section of the page by opening each link in a new tab using keyboard shortcuts

Starting URL: https://rahulshettyacademy.com/AutomationPractice/

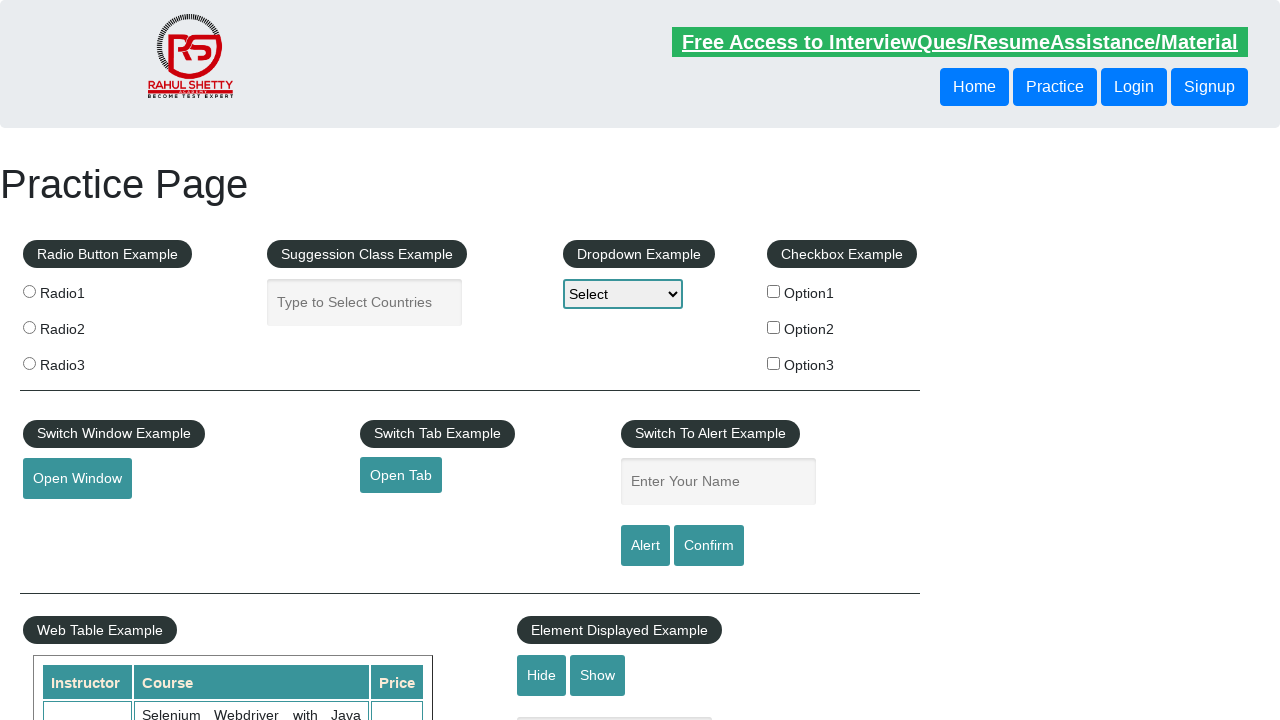

Located all links on the page
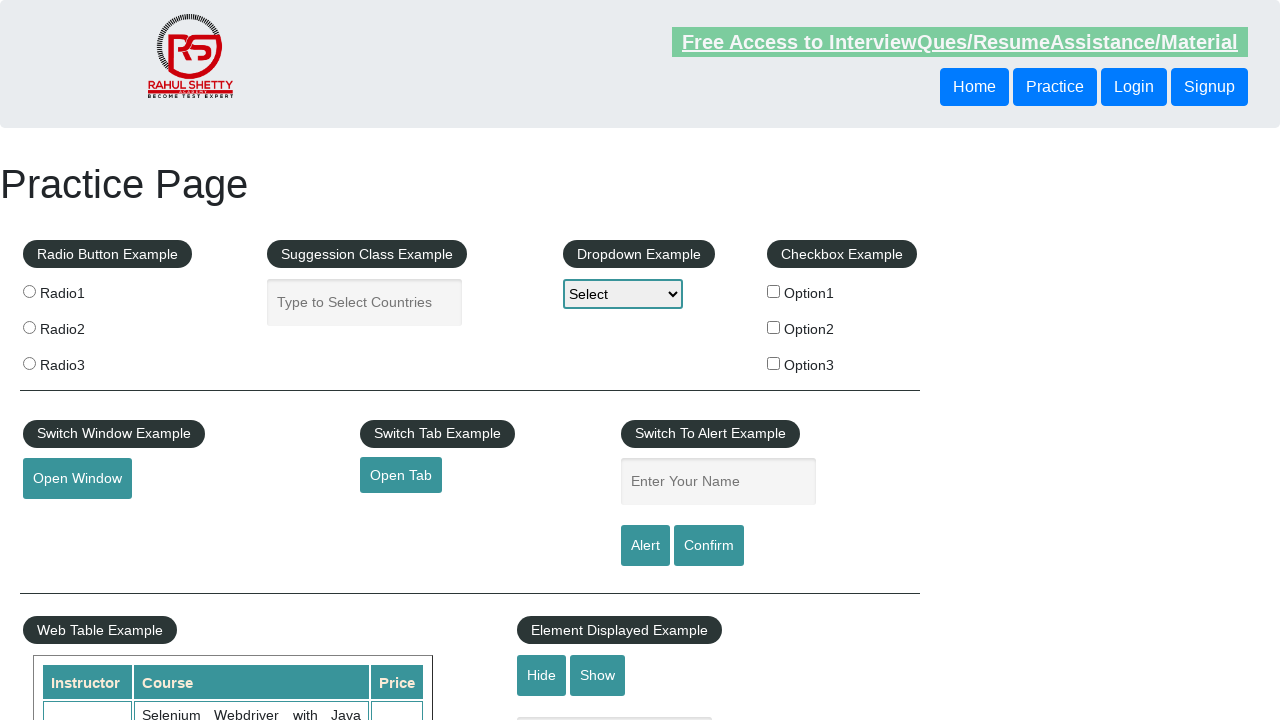

Located footer section with ID 'gf-BIG'
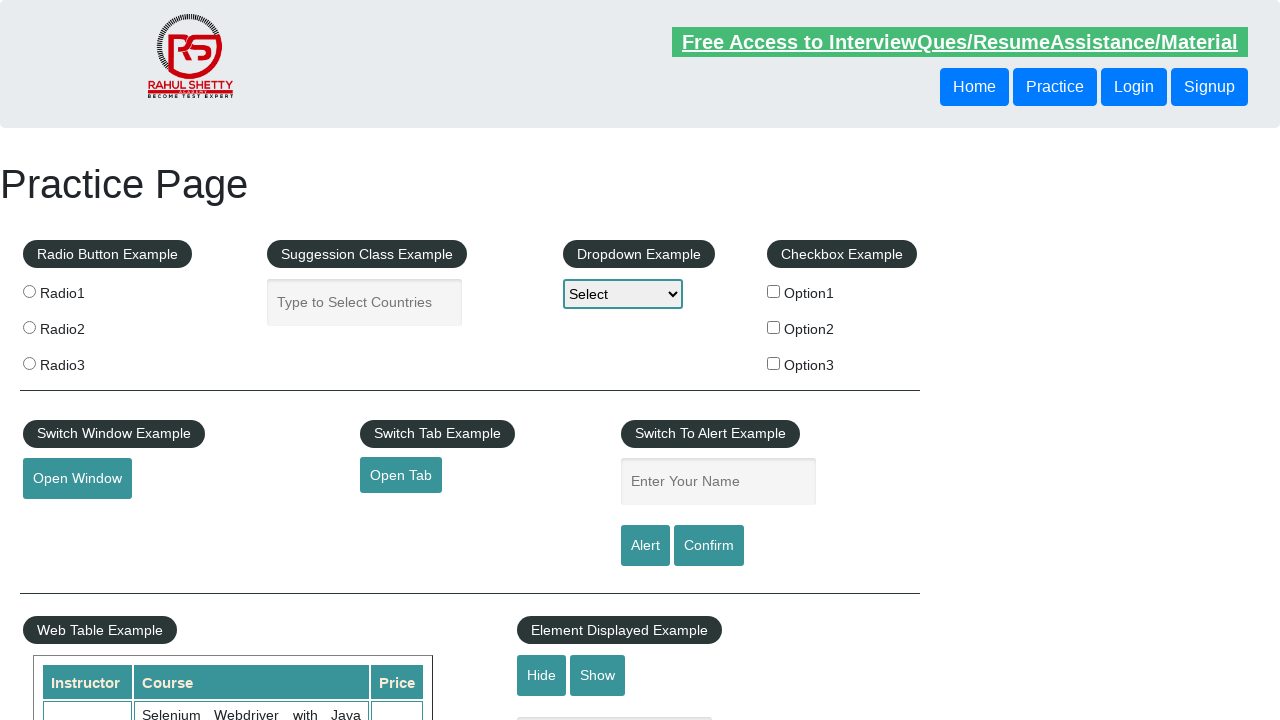

Located all links in footer section
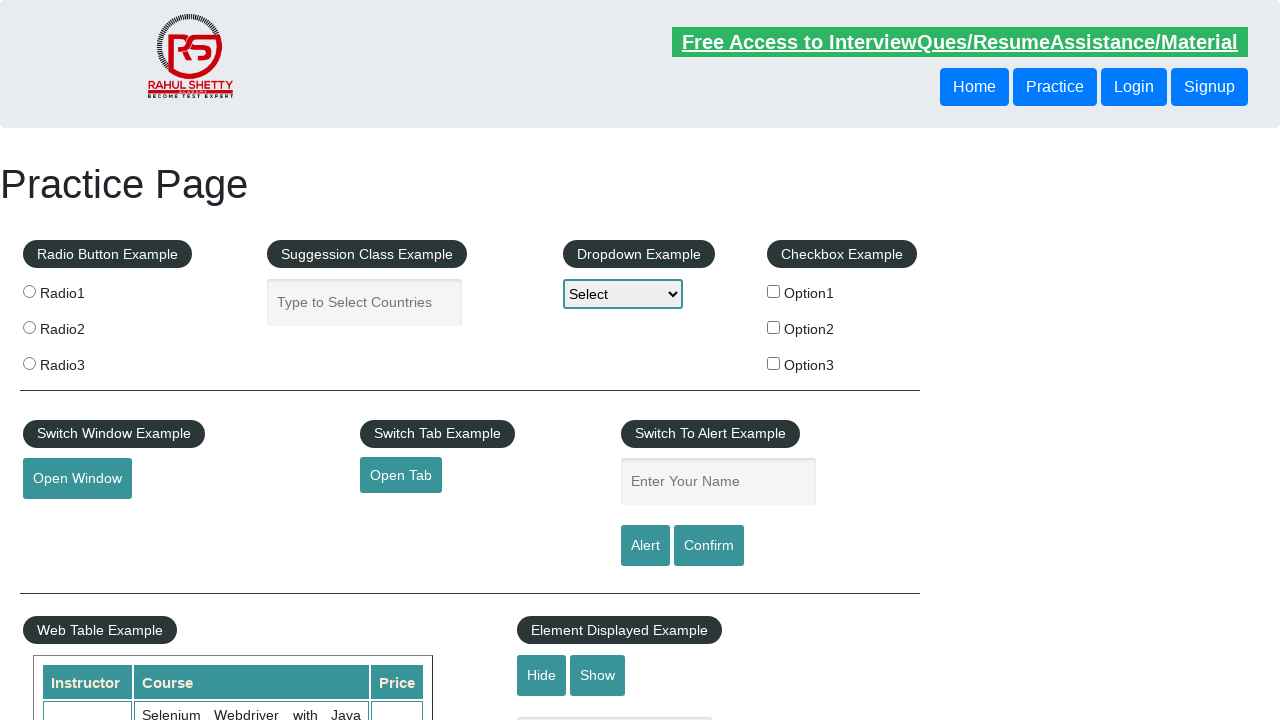

Located first column of footer table
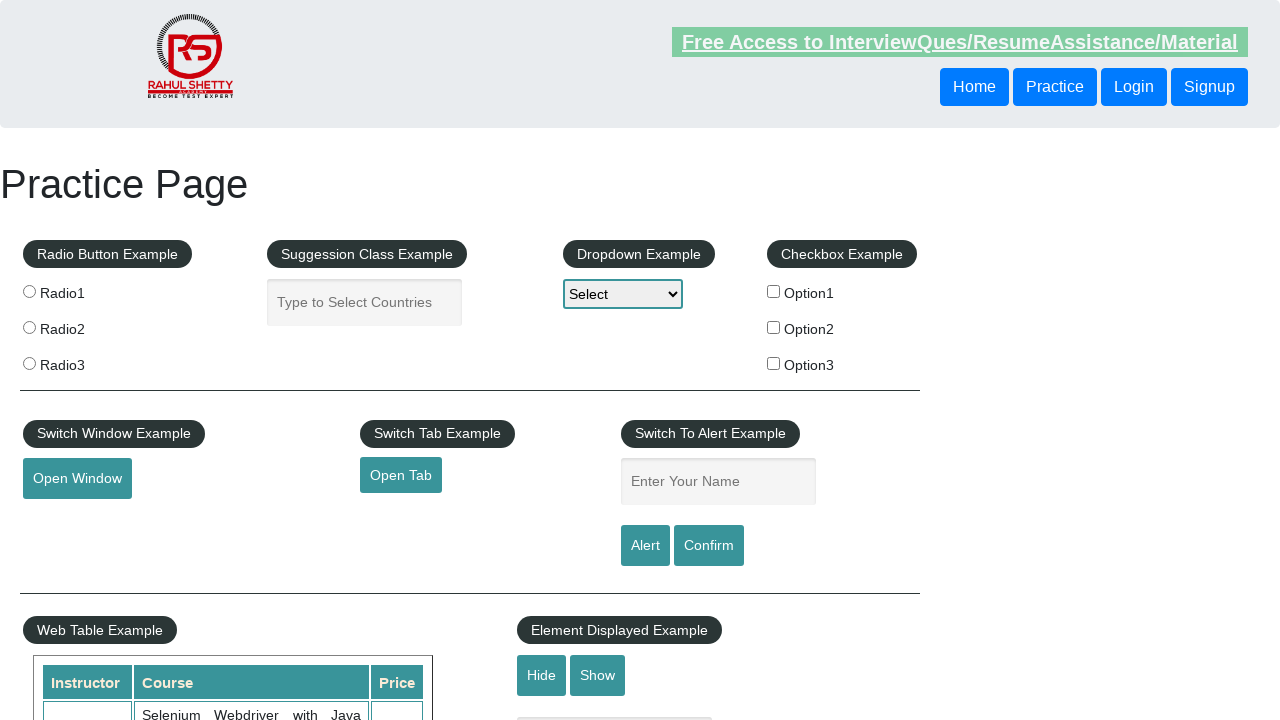

Located all links in first column of footer
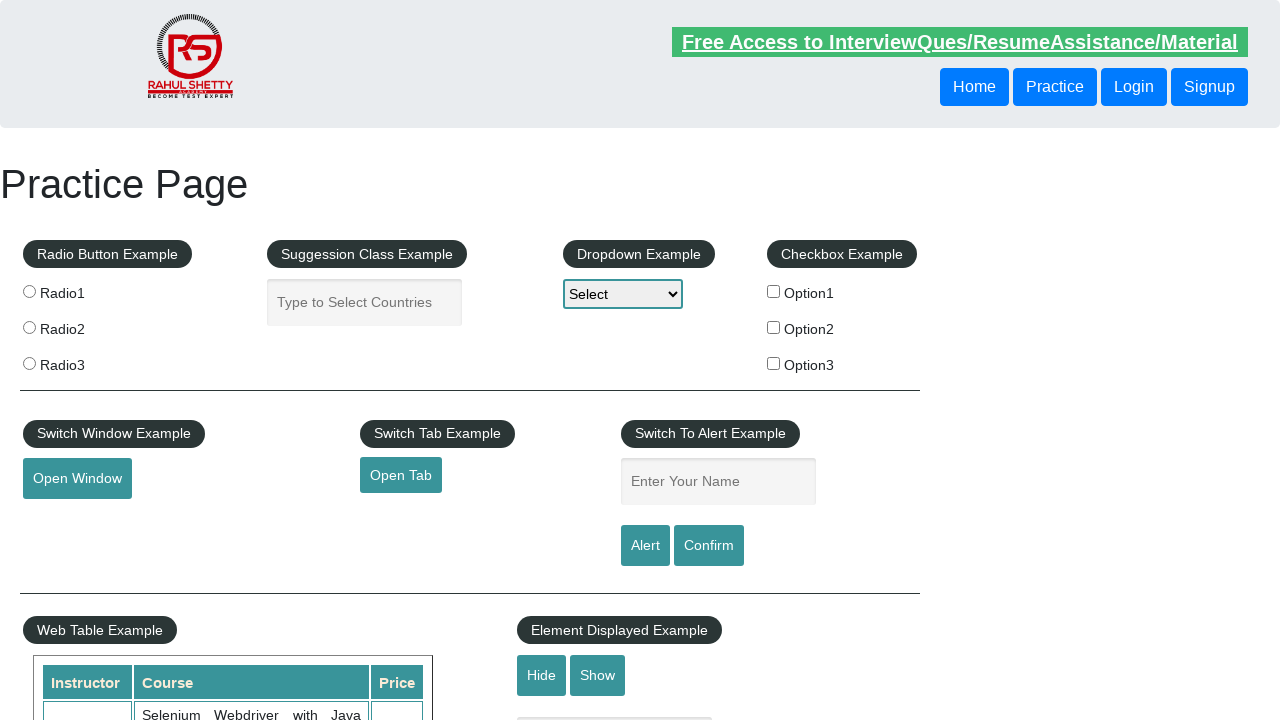

Opened footer link 1 in new tab using Ctrl+Click at (68, 520) on #gf-BIG >> xpath=//table[@class='gf-t']/tbody/tr/td[1]/ul >> a >> nth=1
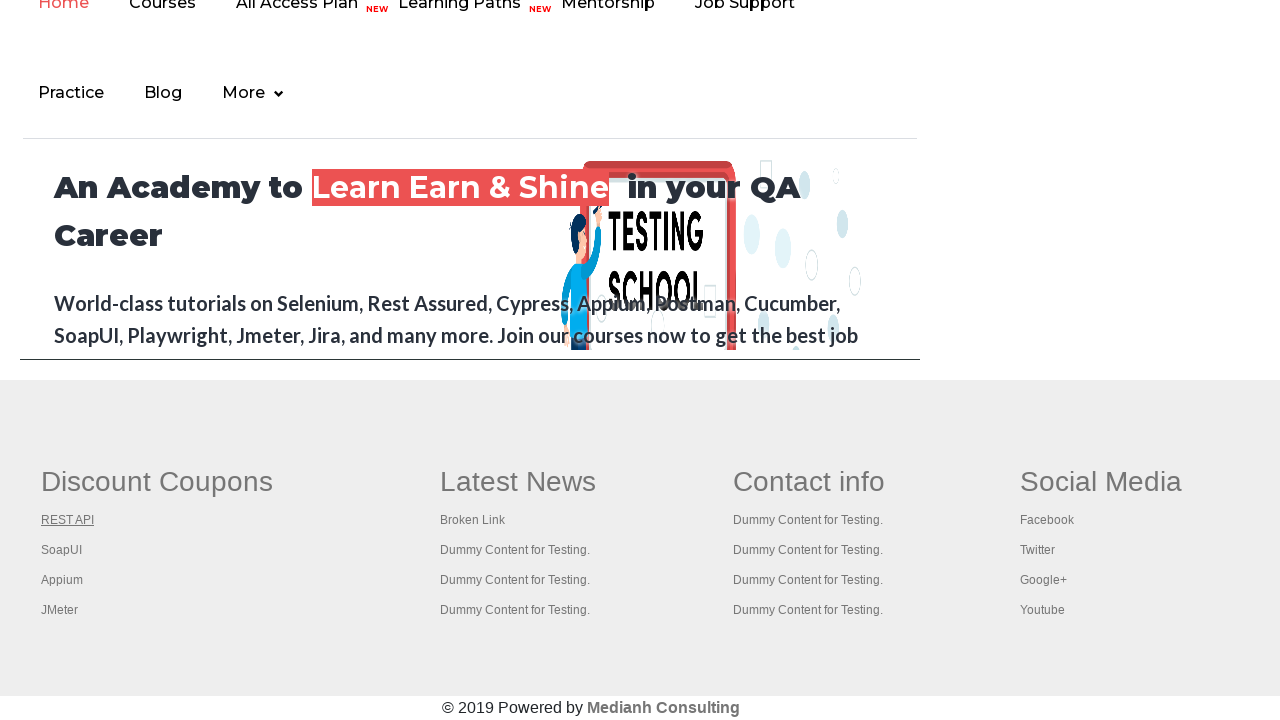

Opened footer link 2 in new tab using Ctrl+Click at (62, 550) on #gf-BIG >> xpath=//table[@class='gf-t']/tbody/tr/td[1]/ul >> a >> nth=2
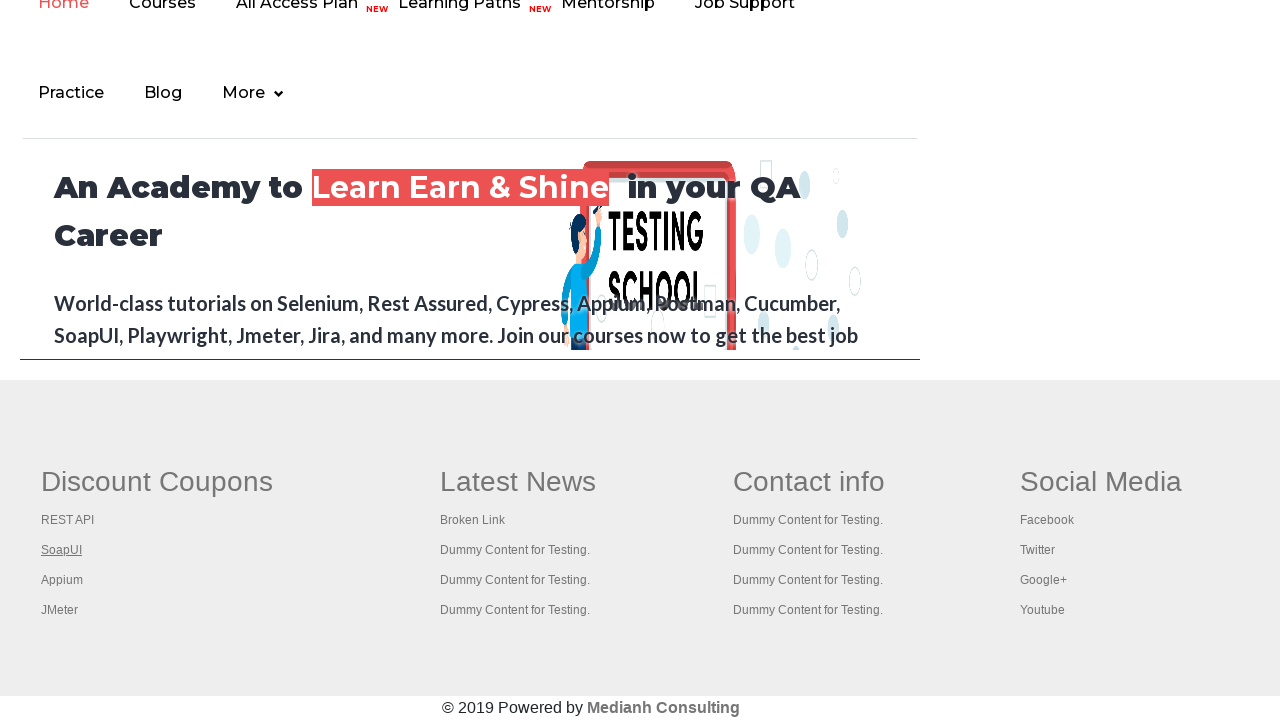

Opened footer link 3 in new tab using Ctrl+Click at (62, 580) on #gf-BIG >> xpath=//table[@class='gf-t']/tbody/tr/td[1]/ul >> a >> nth=3
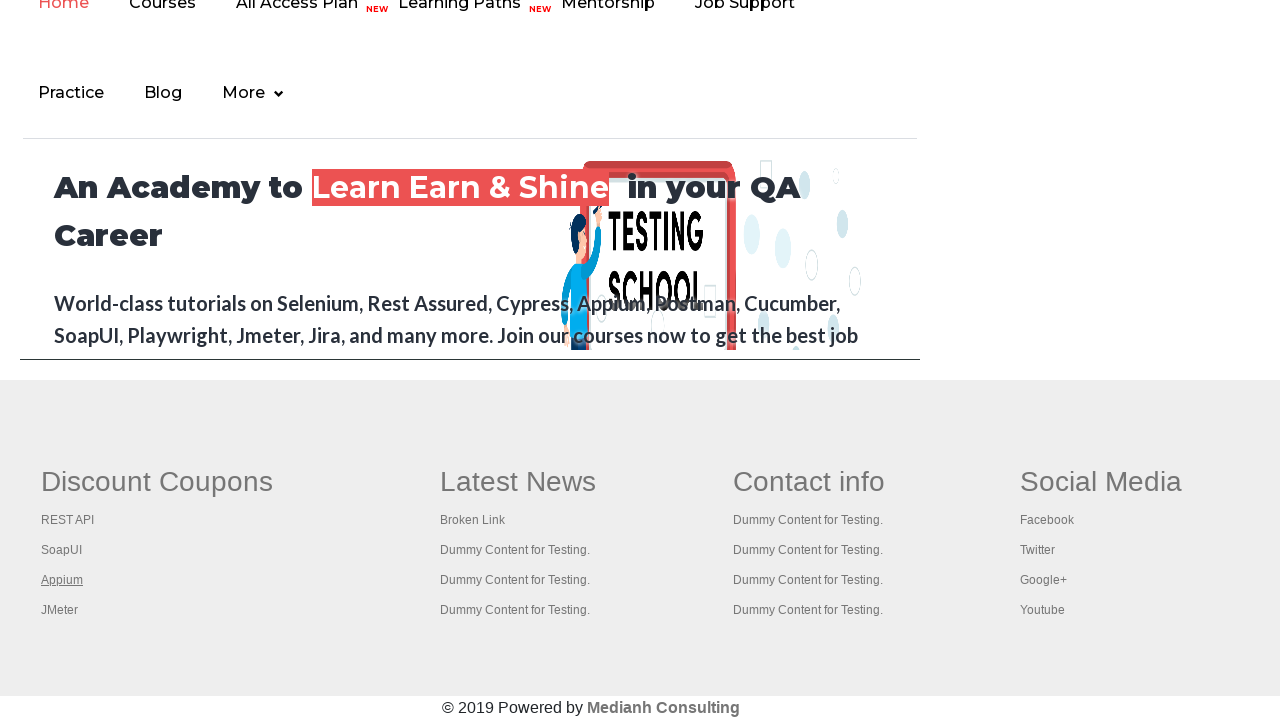

Opened footer link 4 in new tab using Ctrl+Click at (60, 610) on #gf-BIG >> xpath=//table[@class='gf-t']/tbody/tr/td[1]/ul >> a >> nth=4
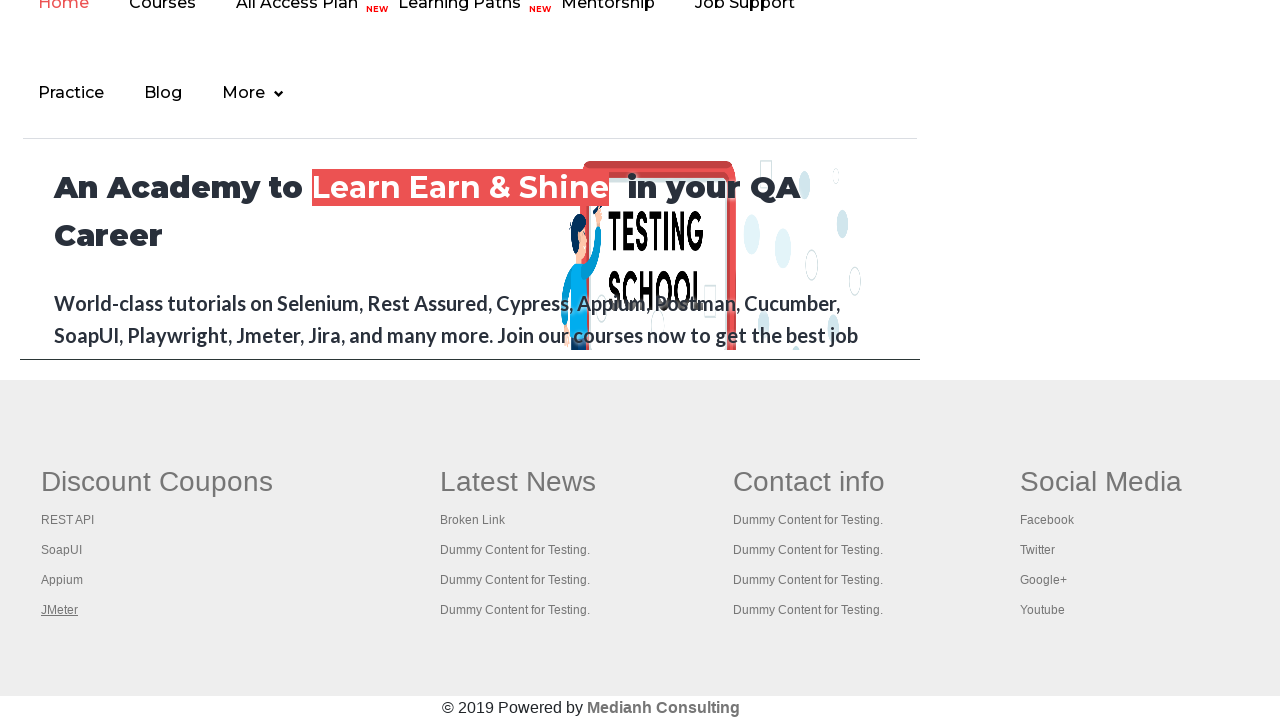

Retrieved all open pages/tabs from context
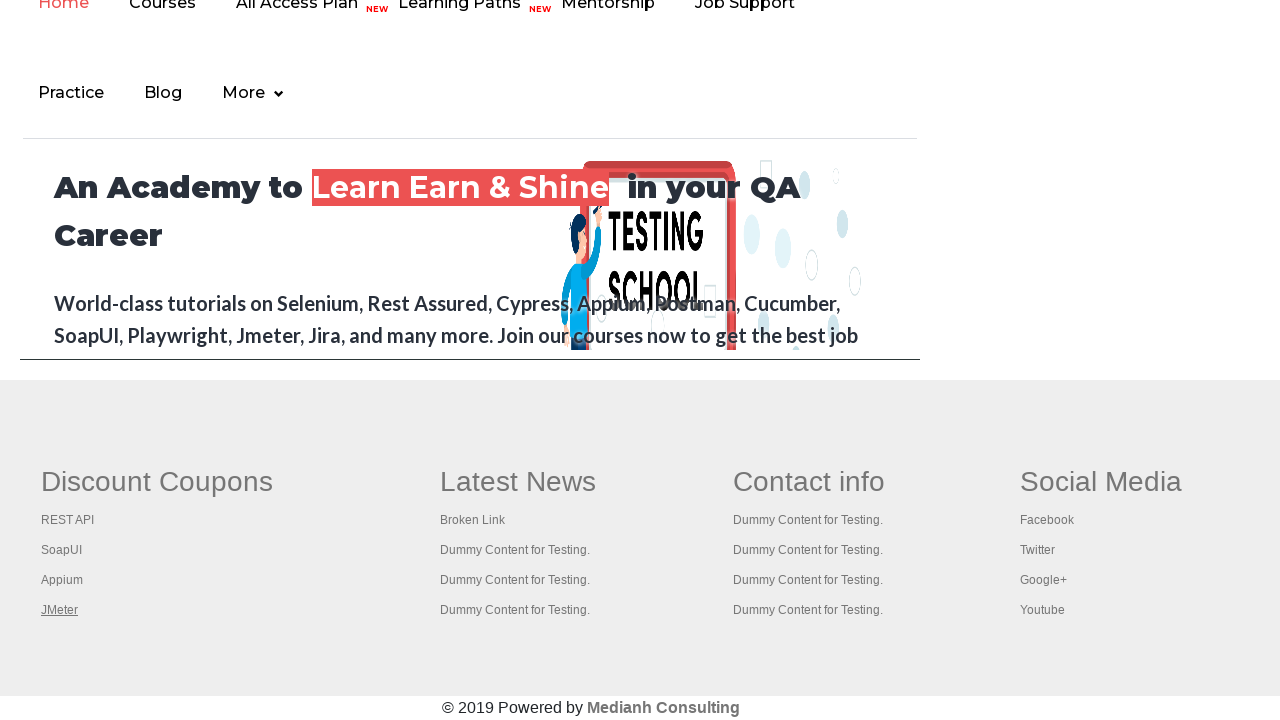

Printed title of opened page: Practice Page
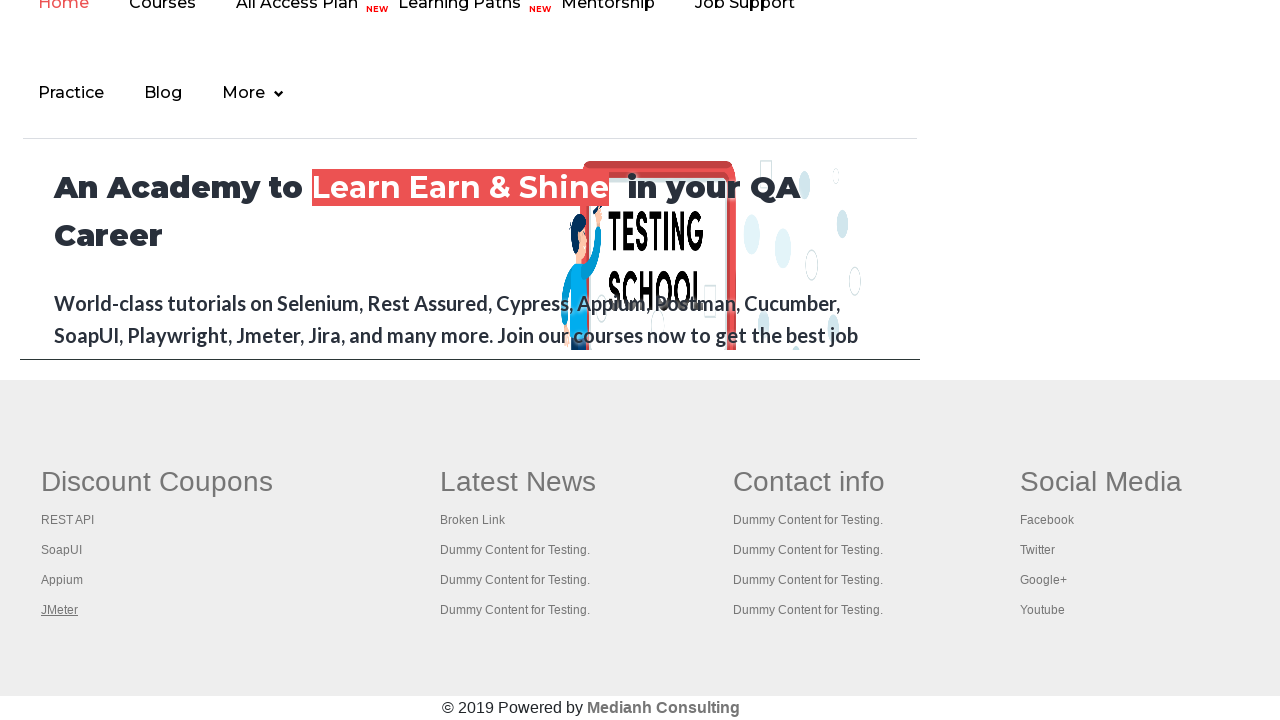

Printed title of opened page: REST API Tutorial
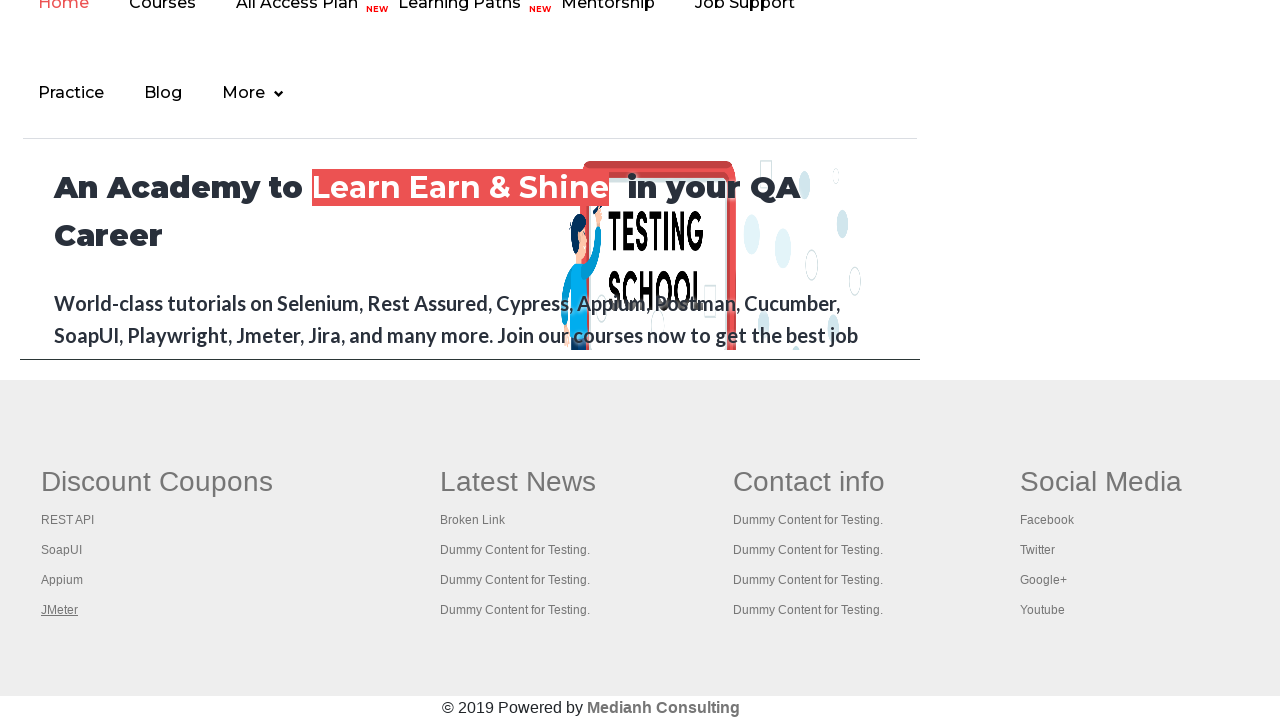

Printed title of opened page: The World’s Most Popular API Testing Tool | SoapUI
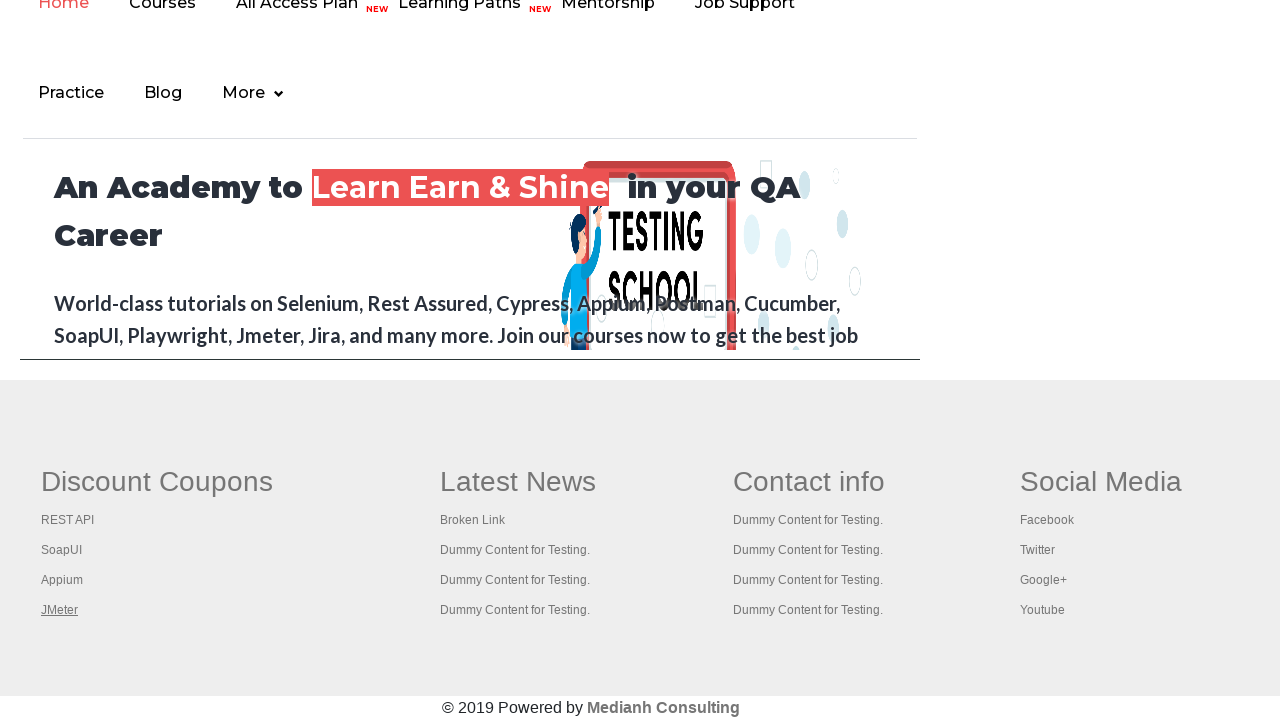

Printed title of opened page: Appium tutorial for Mobile Apps testing | RahulShetty Academy | Rahul
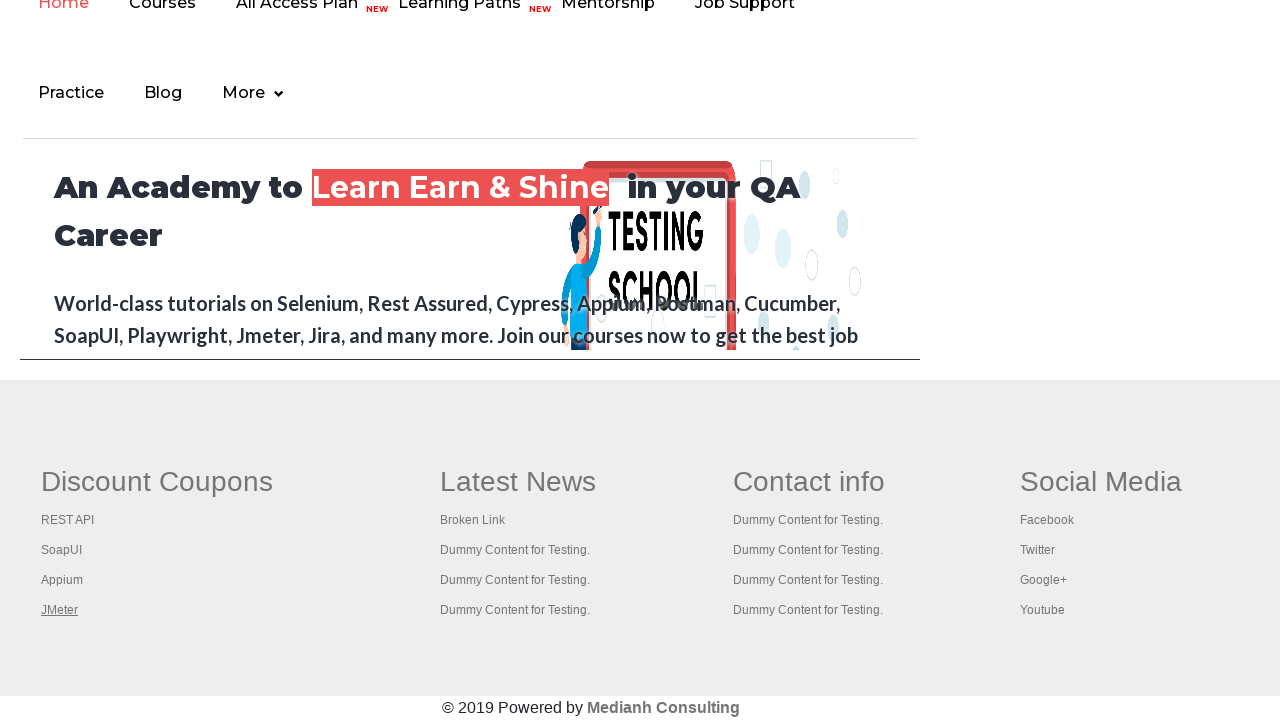

Printed title of opened page: Apache JMeter - Apache JMeter™
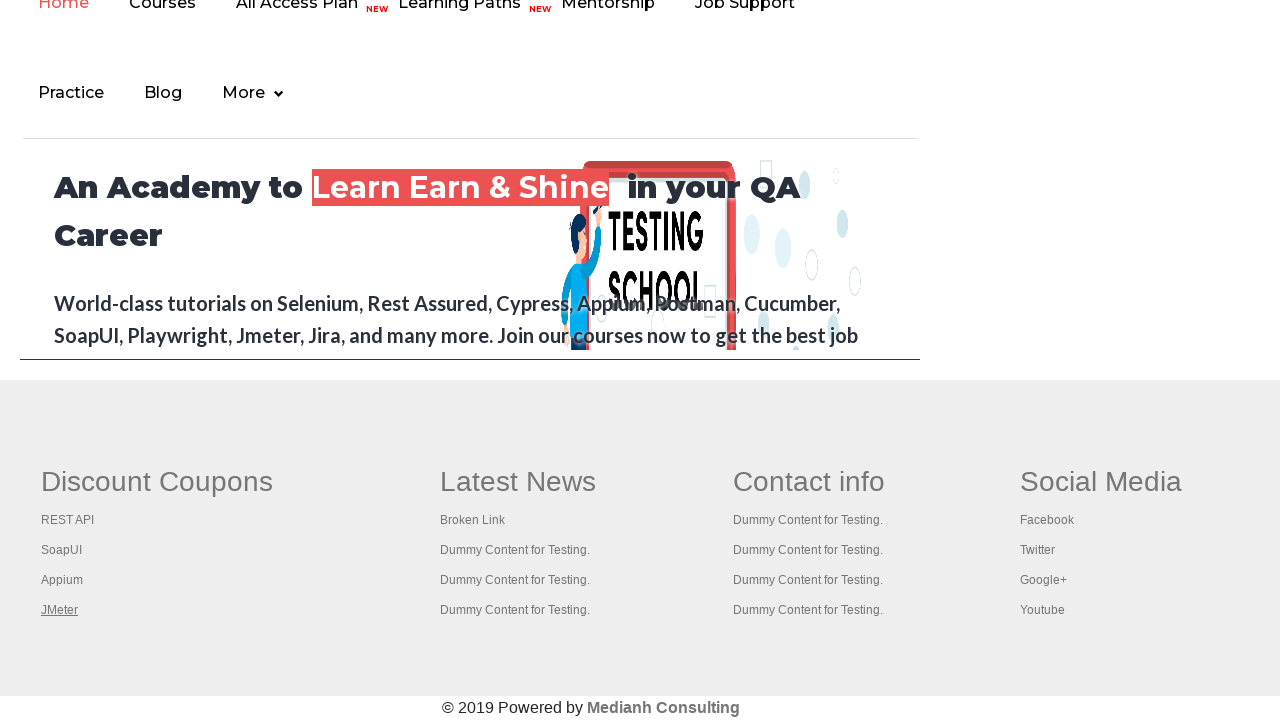

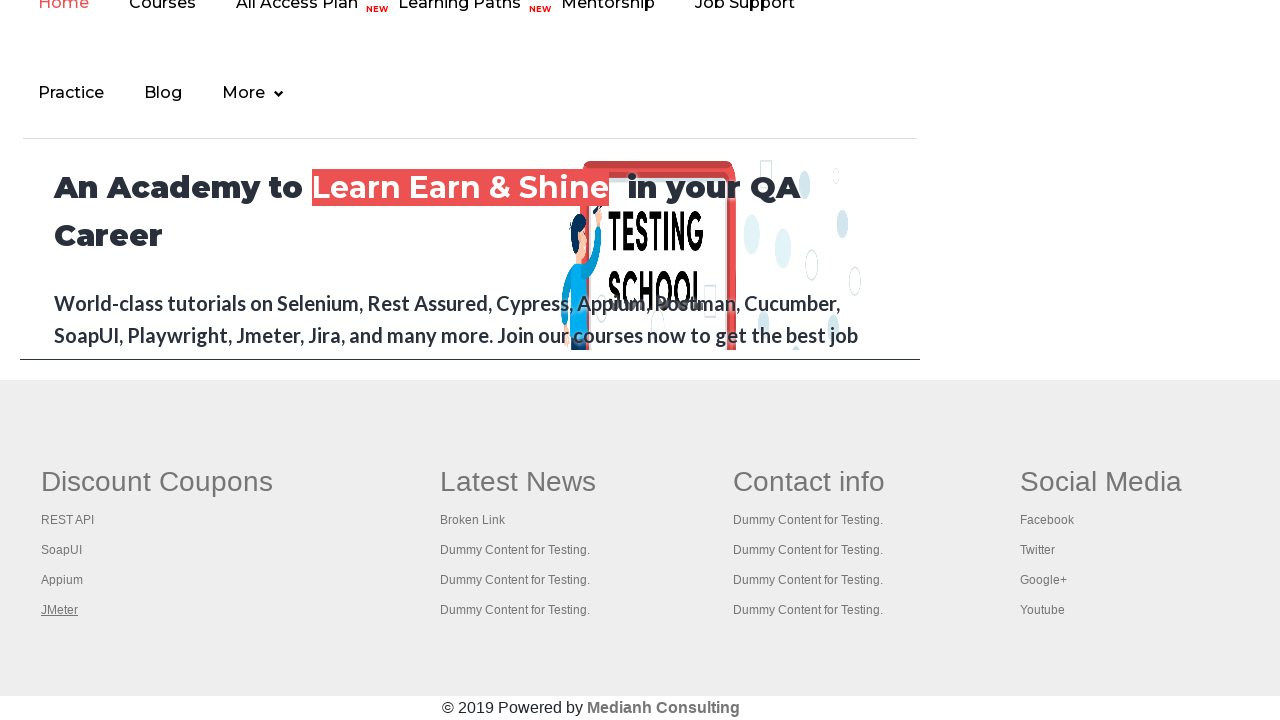